Tests opening a new browser window by navigating to a page, opening a new window, navigating to a second page in that window, and verifying there are two window handles.

Starting URL: https://the-internet.herokuapp.com/windows

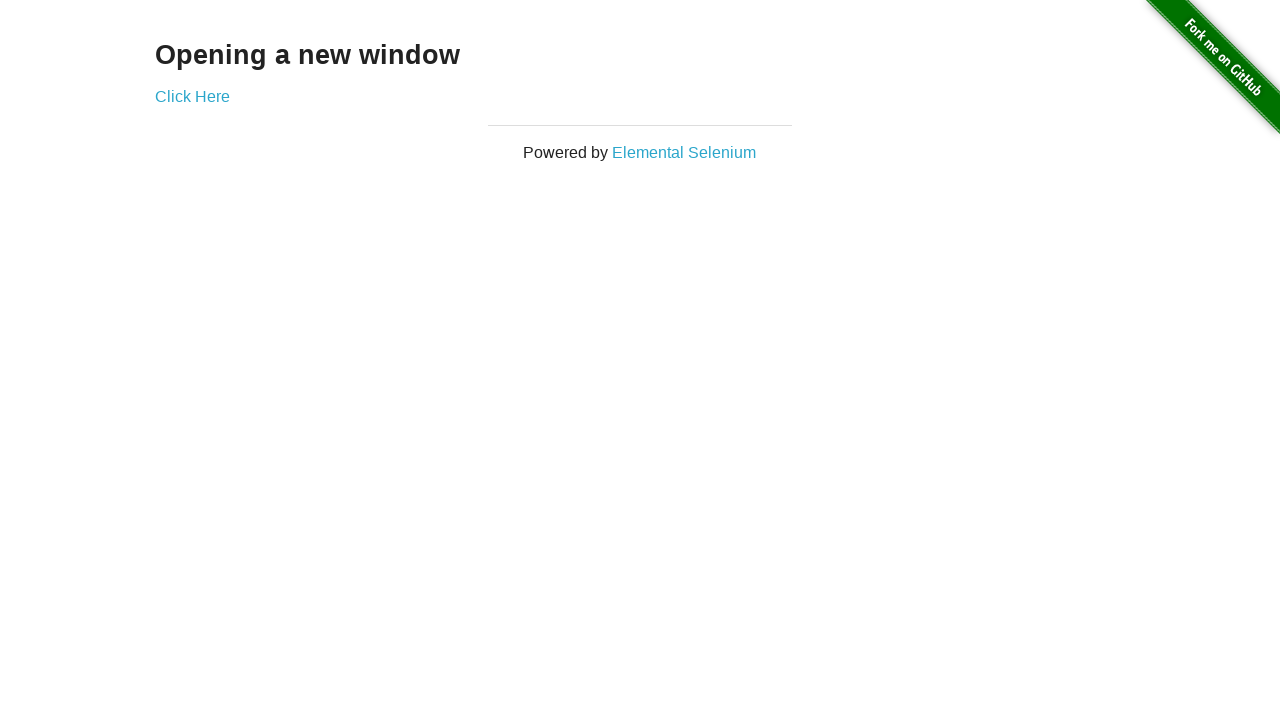

Opened a new browser page/window
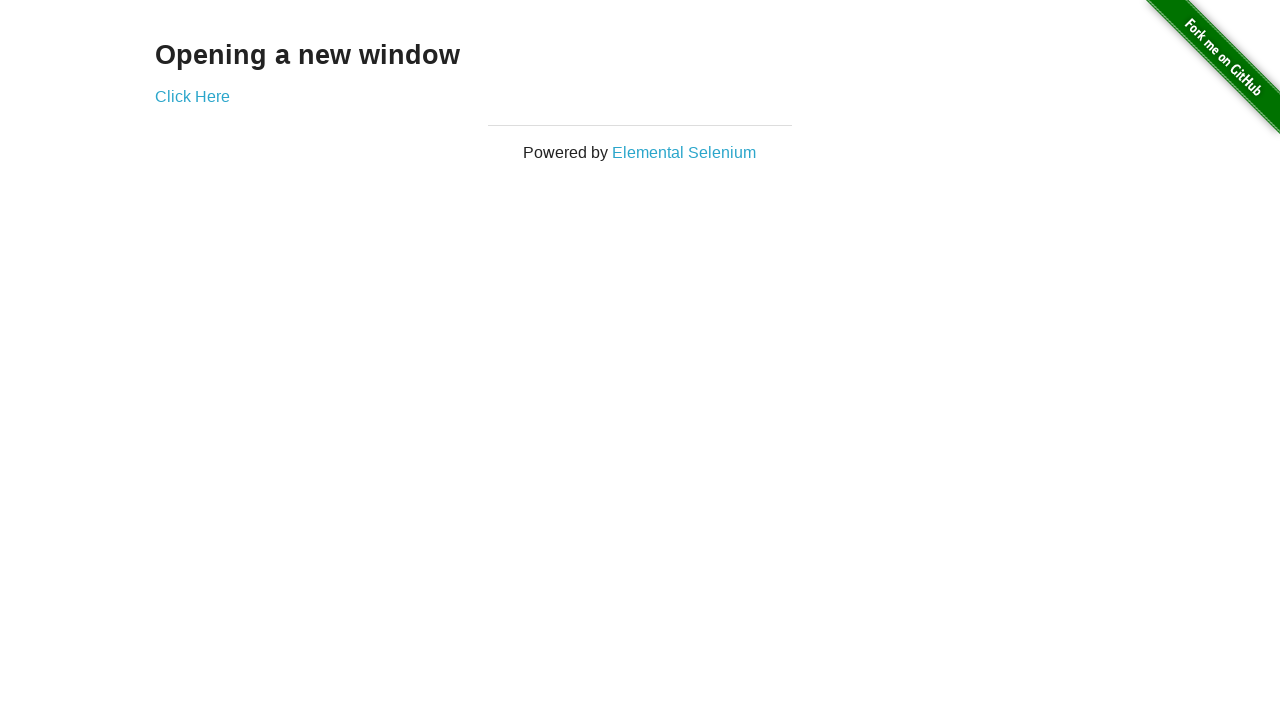

Navigated to typos page in new window
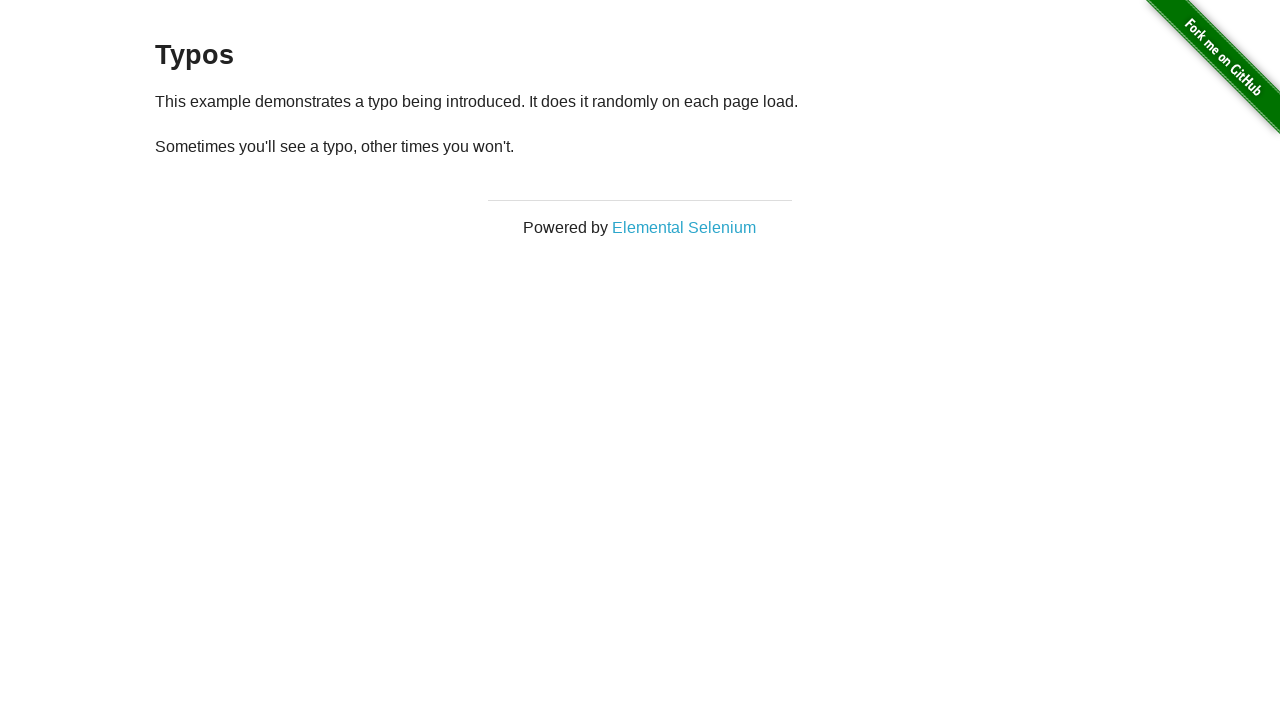

Verified that 2 window handles are open
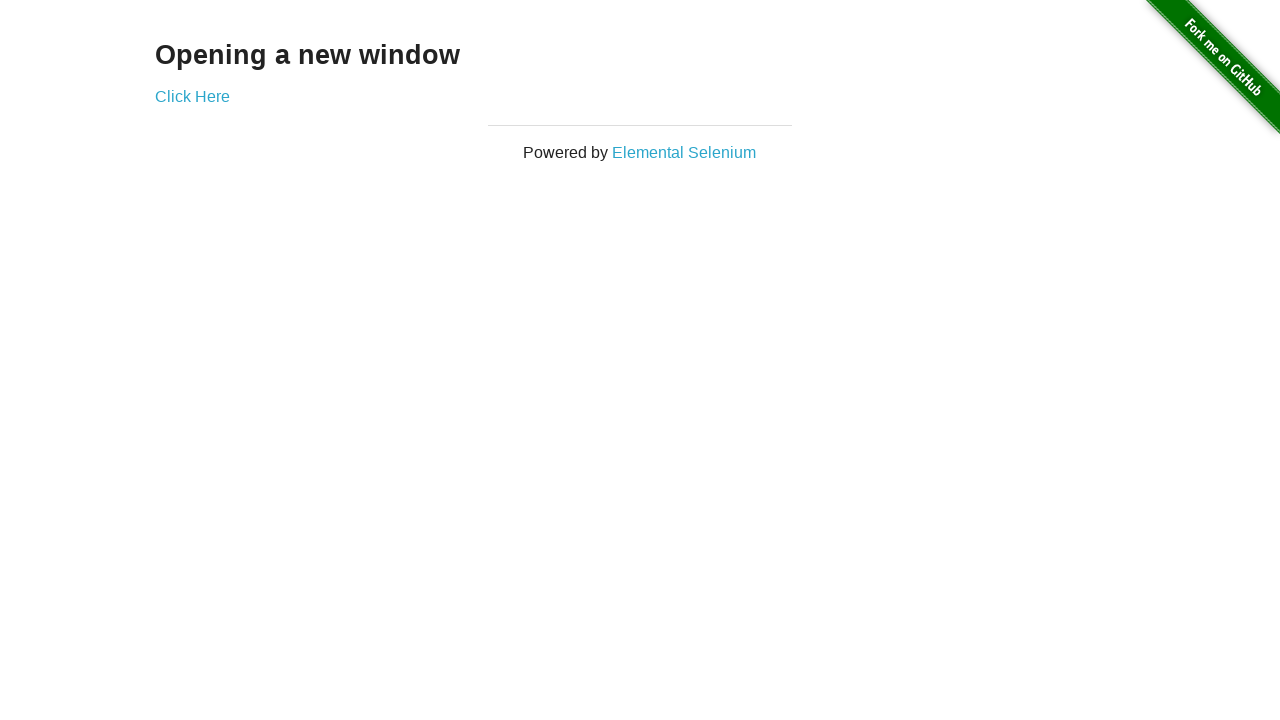

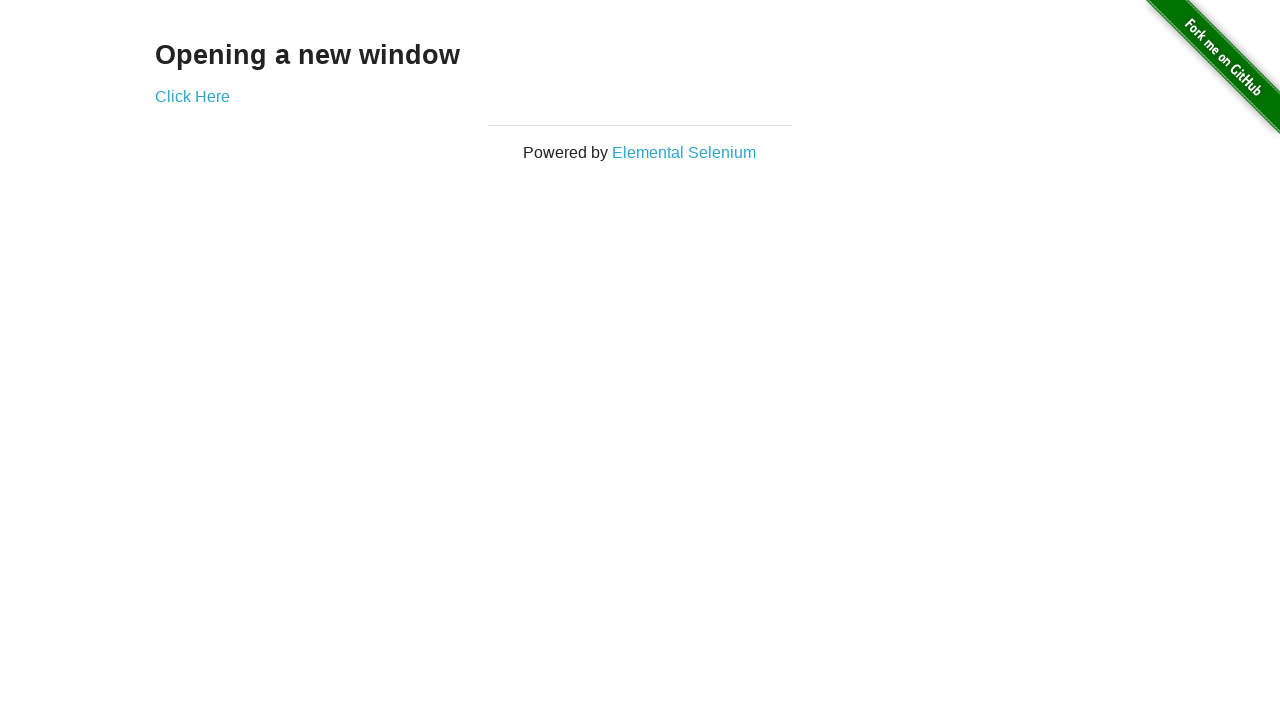